Tests an e-commerce grocery shopping flow by adding specific items (Brocolli, Cucumber, Apple, Raspberry) to cart, proceeding to checkout, and applying a promo code to verify discount functionality.

Starting URL: https://rahulshettyacademy.com/seleniumPractise/#/

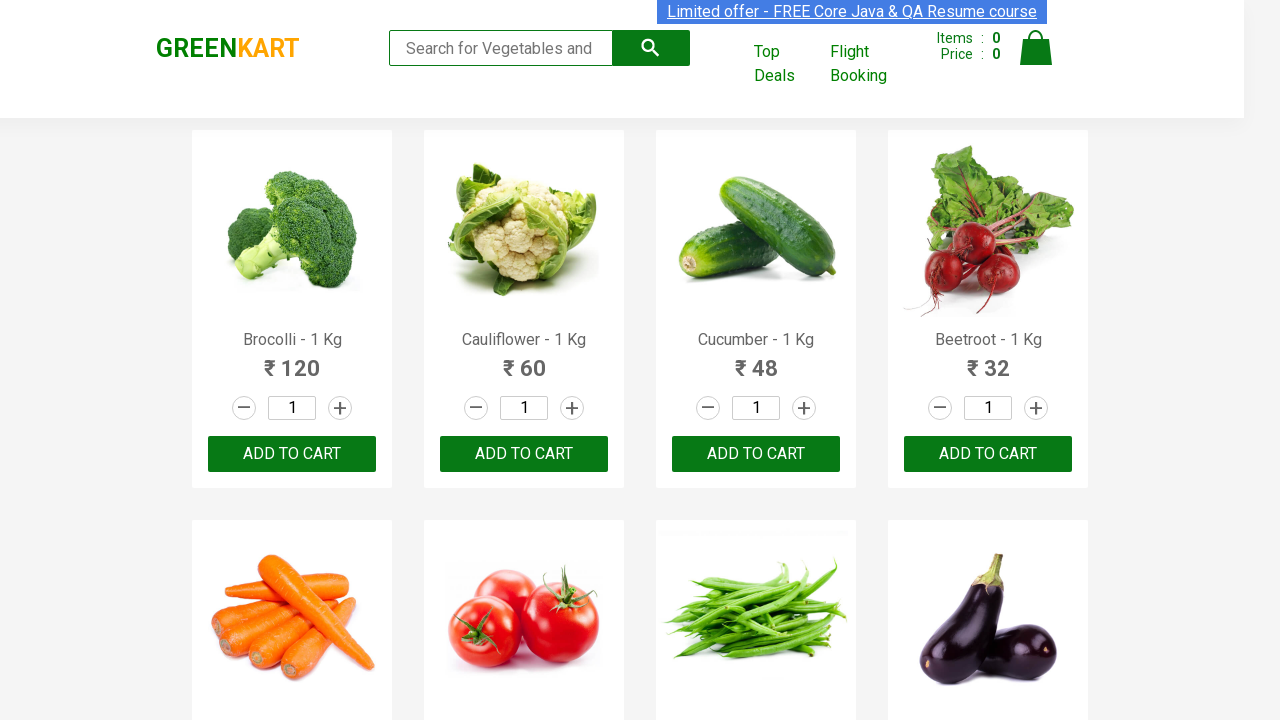

Waited for product list to load
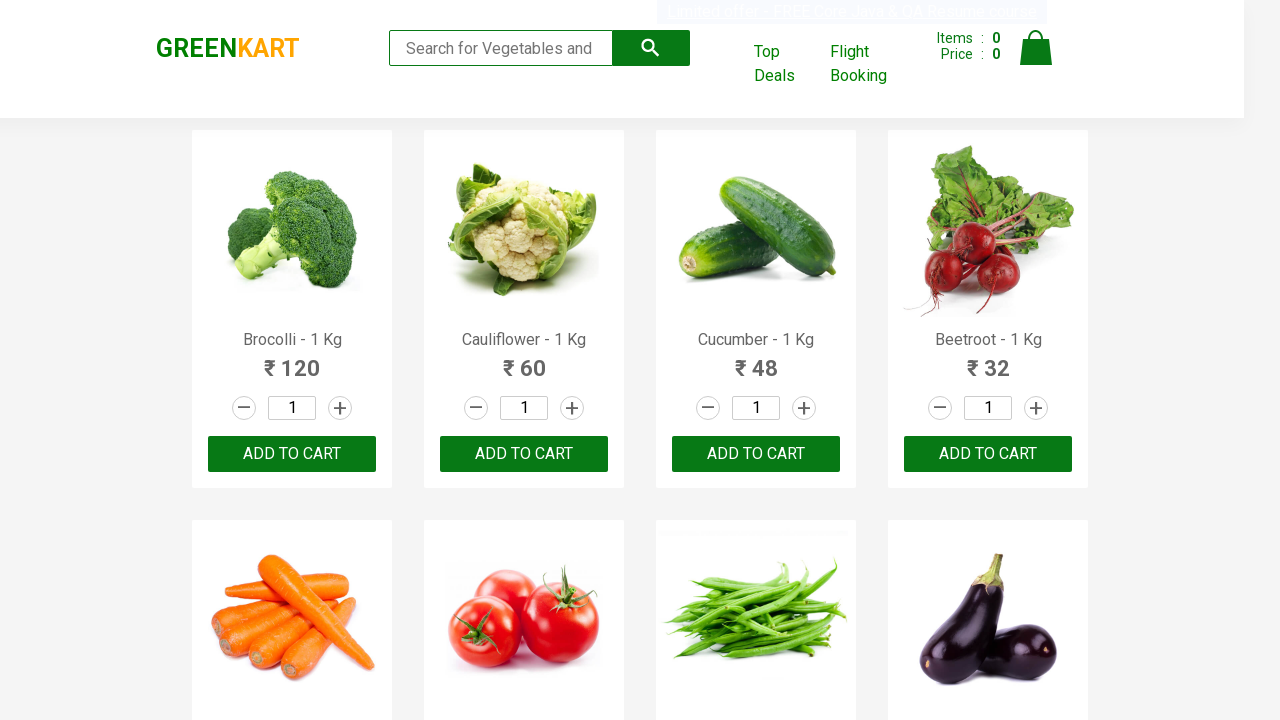

Retrieved all product elements from page
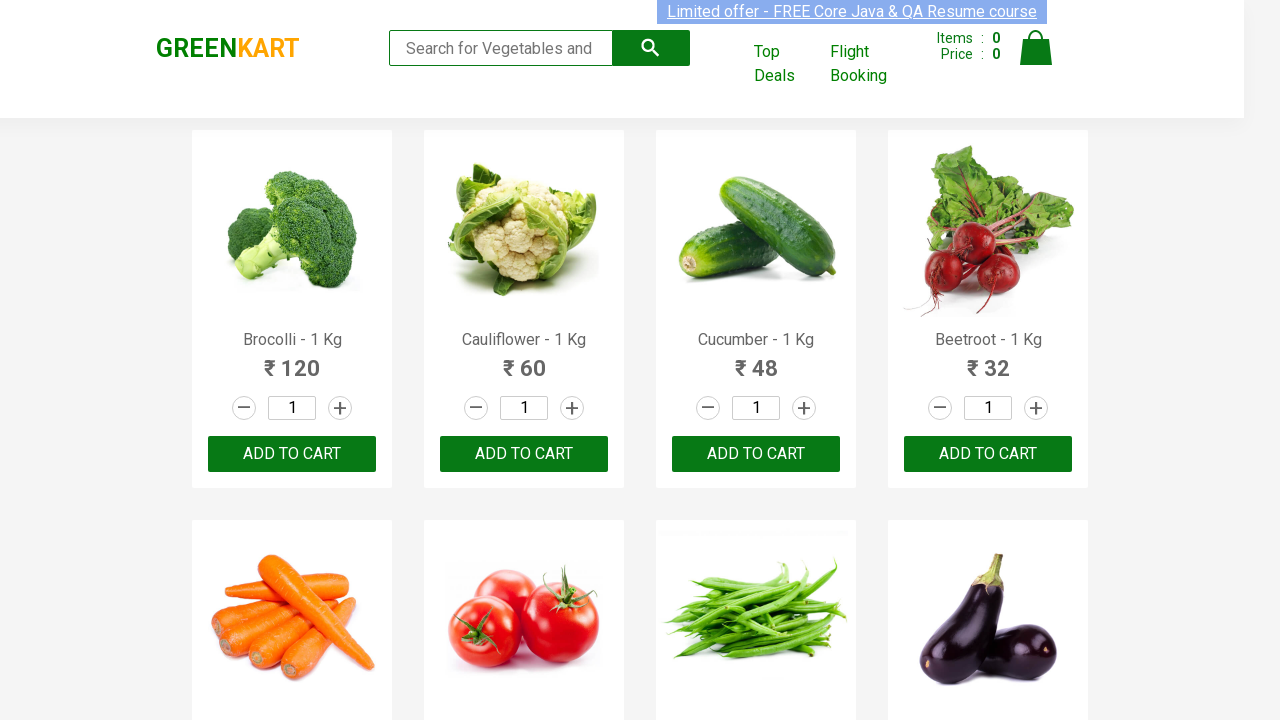

Added Brocolli to cart at (292, 454) on div.product-action button >> nth=0
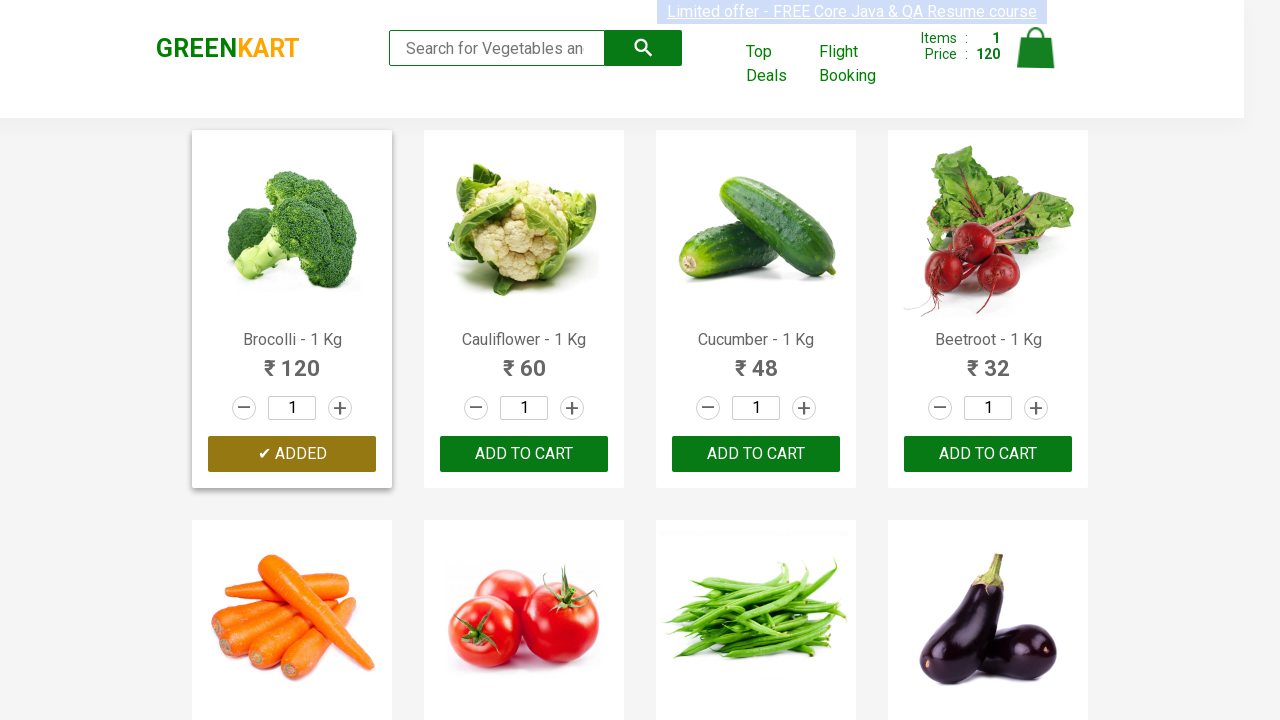

Added Cucumber to cart at (756, 454) on div.product-action button >> nth=2
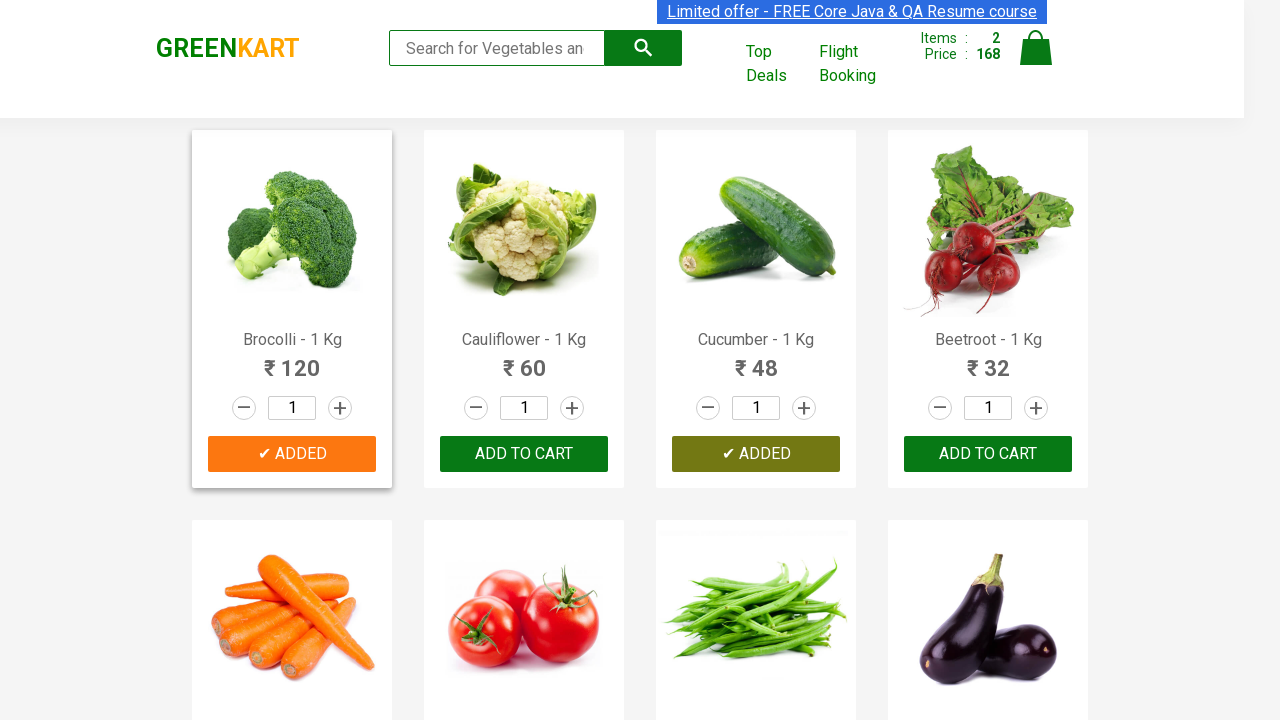

Added Apple to cart at (756, 360) on div.product-action button >> nth=14
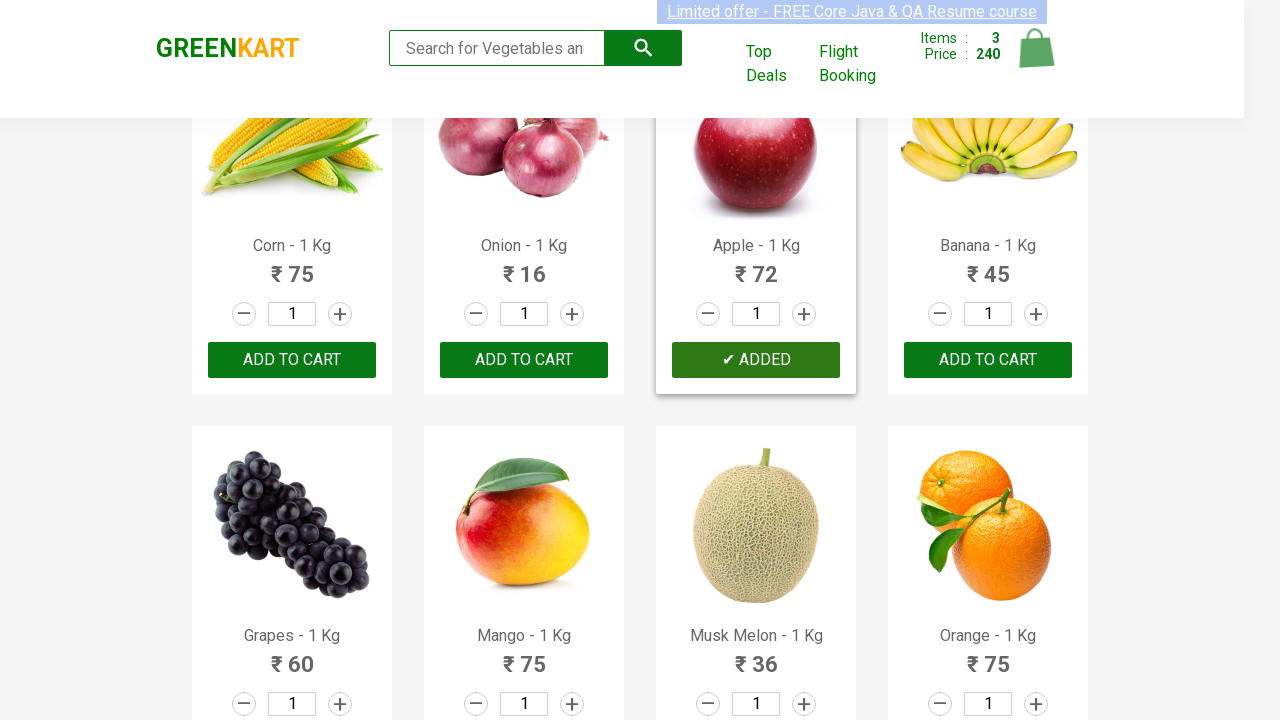

Added Raspberry to cart at (756, 360) on div.product-action button >> nth=22
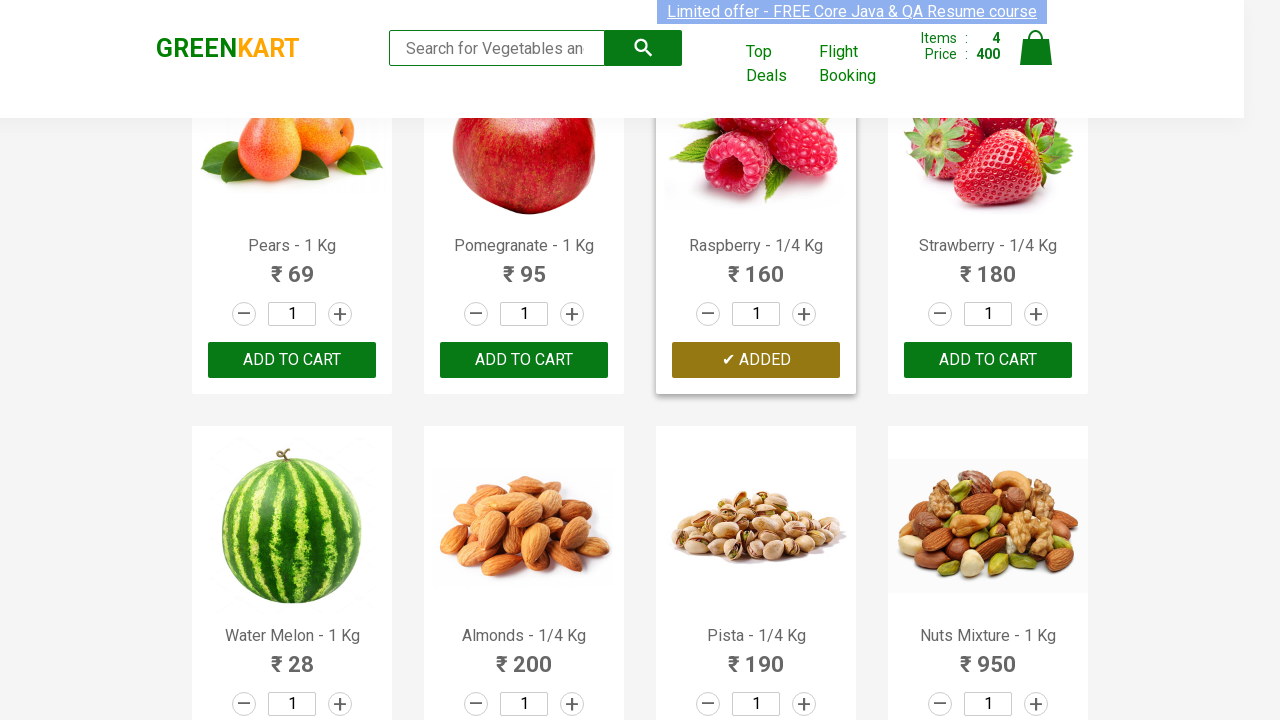

Clicked on cart icon to view cart at (1036, 48) on img[alt='Cart']
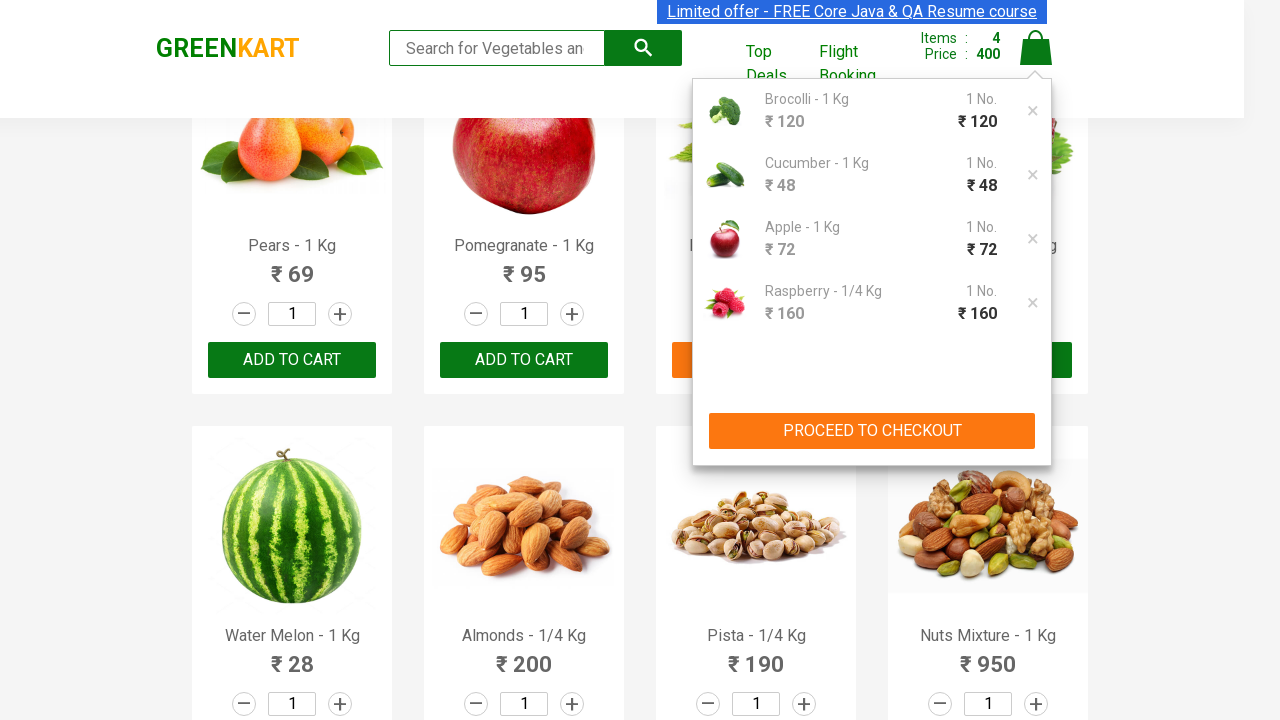

Clicked PROCEED TO CHECKOUT button at (872, 431) on xpath=//button[text()='PROCEED TO CHECKOUT']
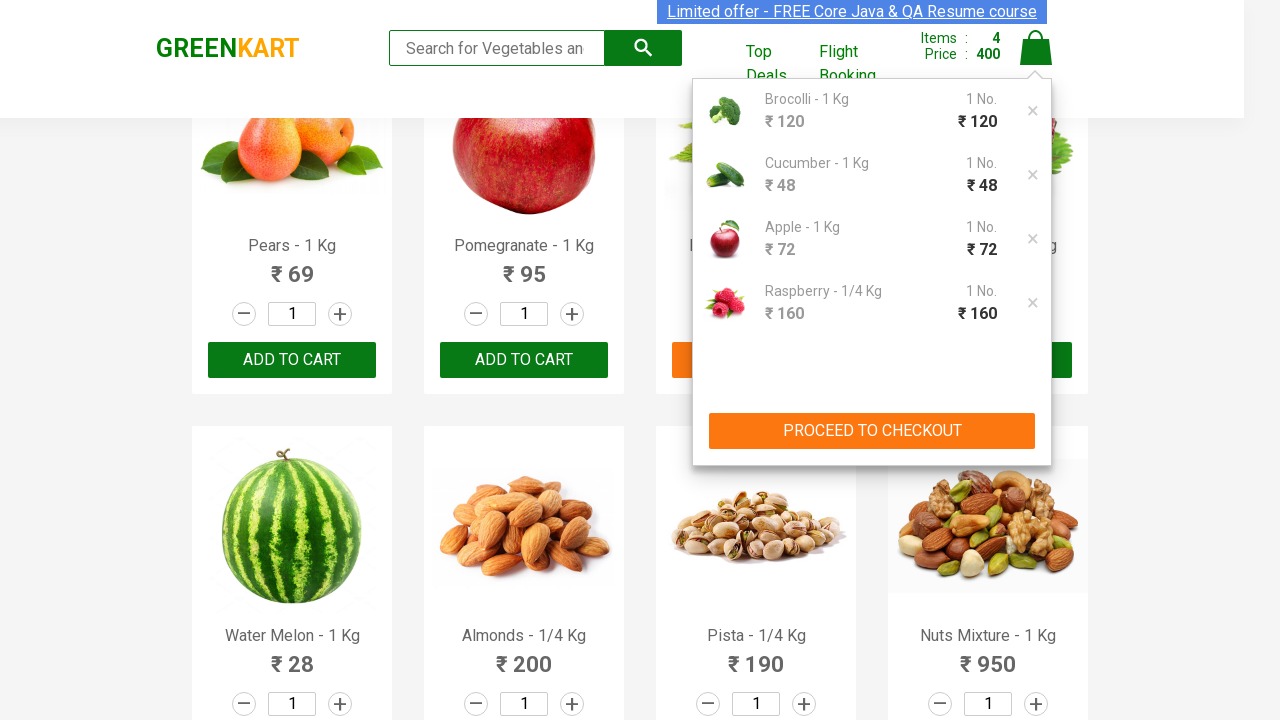

Promo code input field is now visible
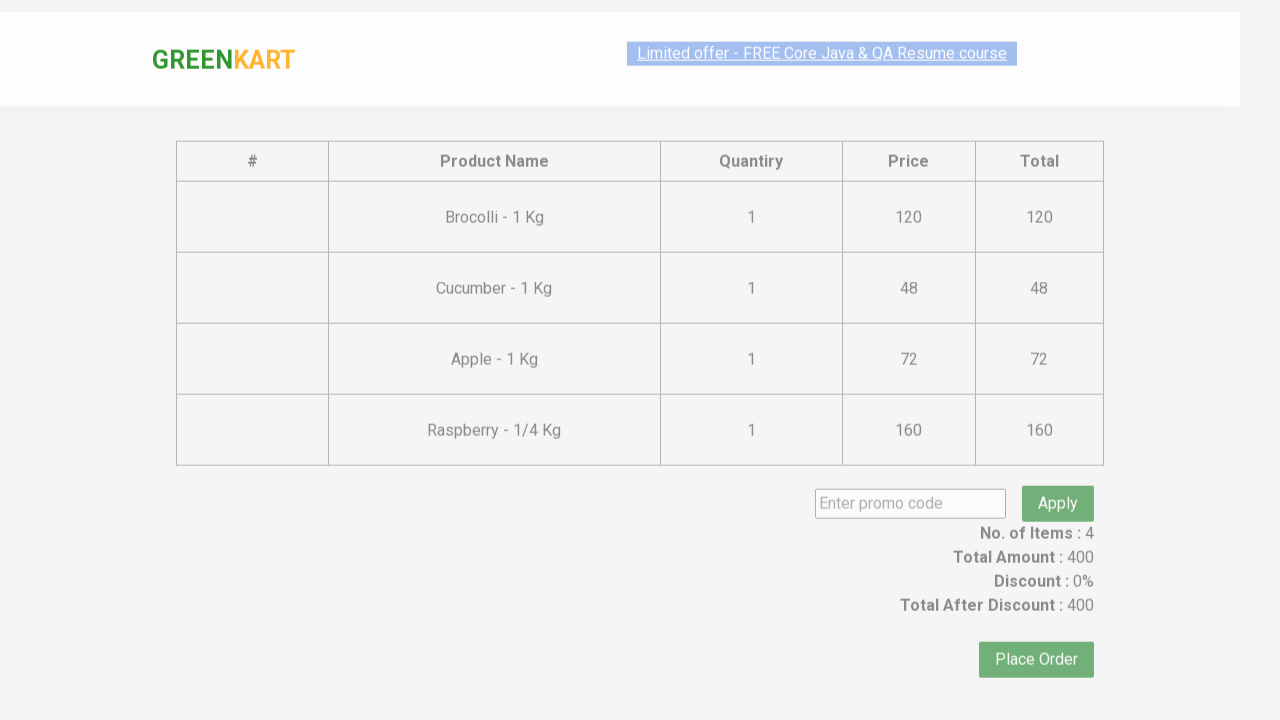

Entered promo code 'rahulshettyacademy' into input field on input.promoCode
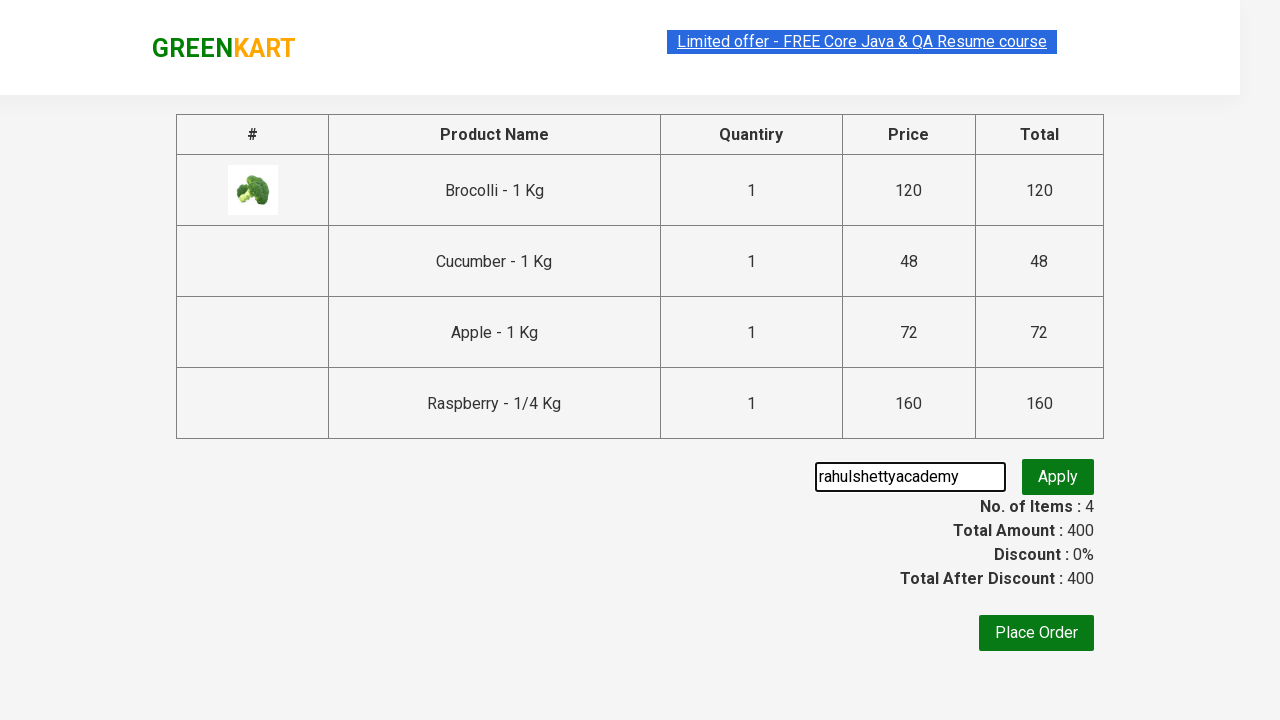

Clicked apply promo button at (1058, 477) on button.promoBtn
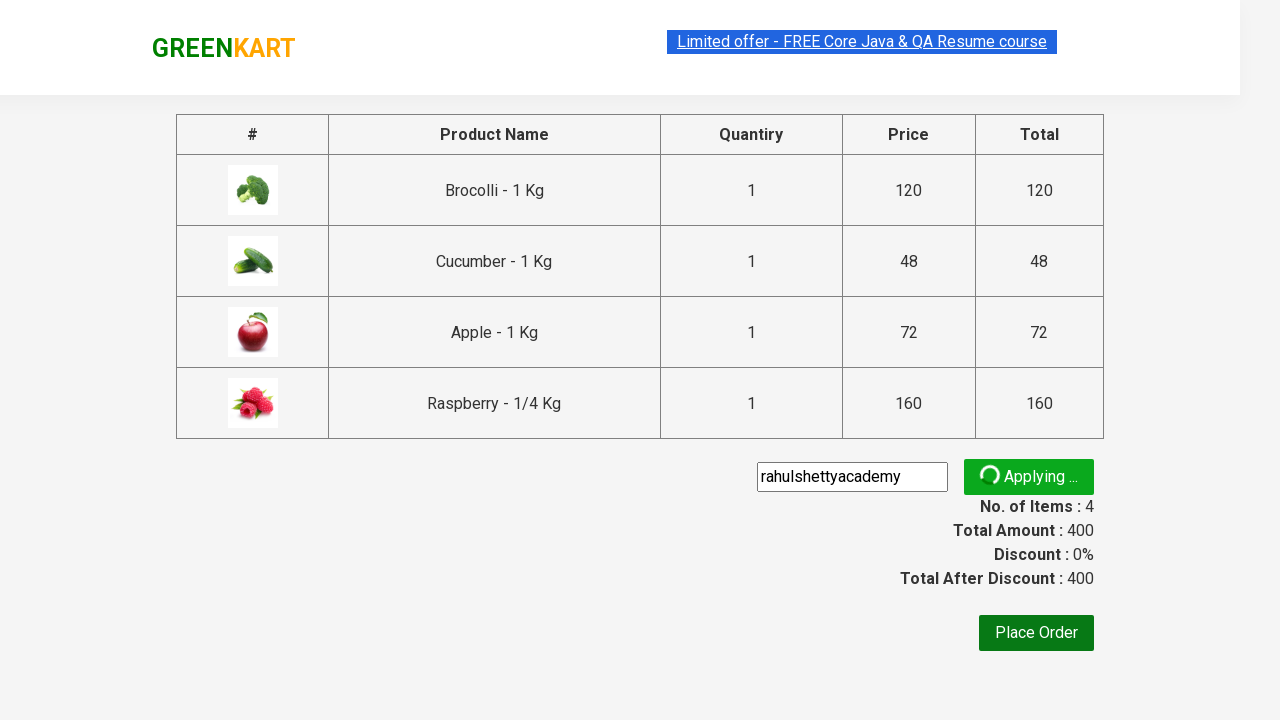

Promo code discount info message appeared, verifying discount was applied
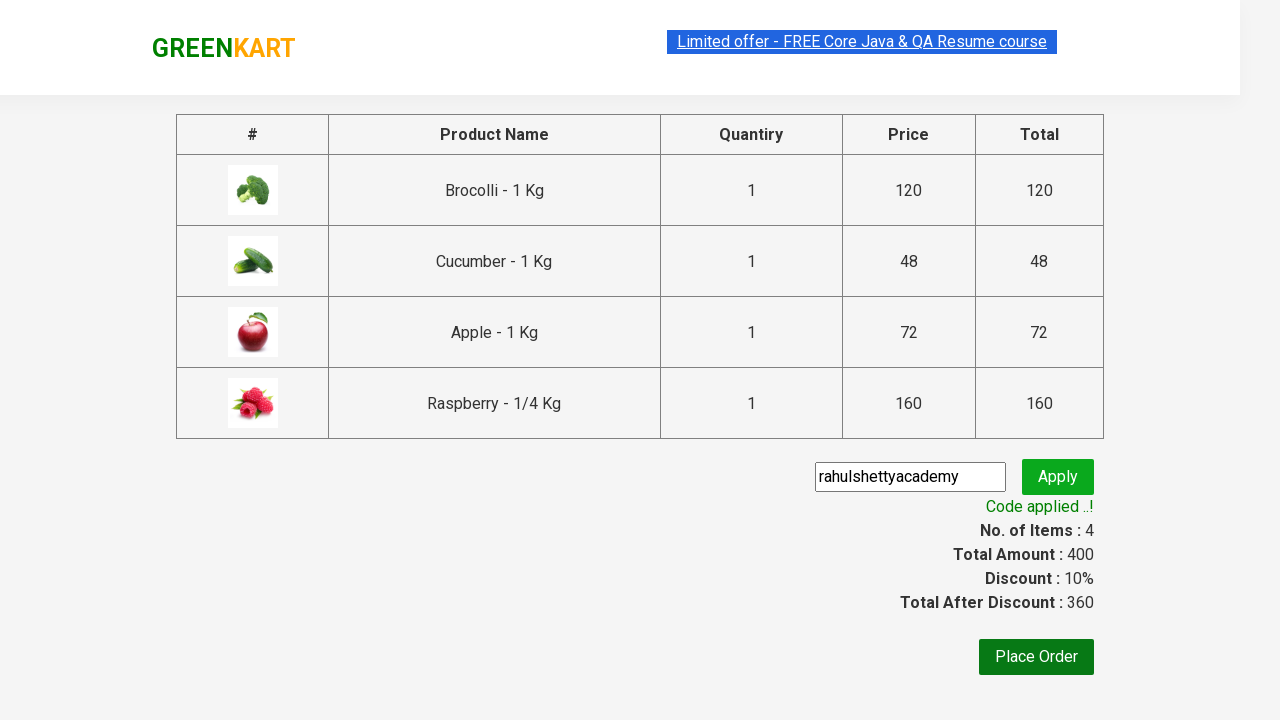

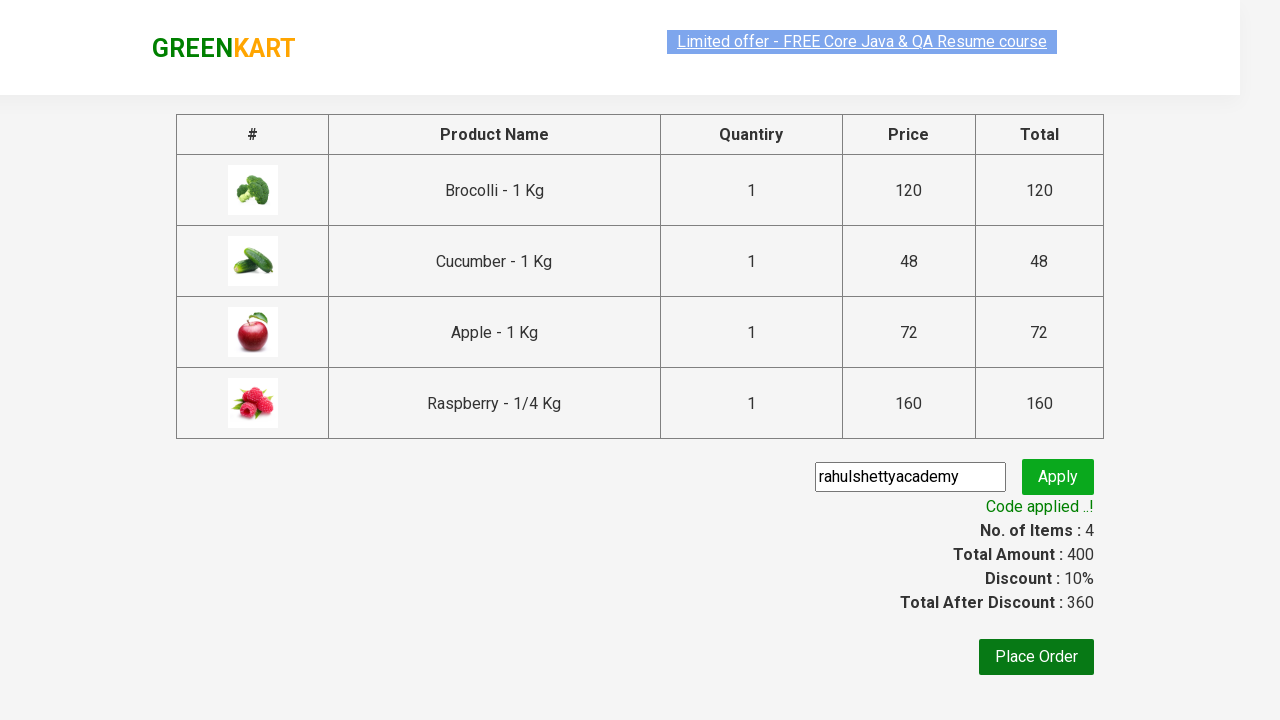